Tests modal dialog functionality by opening a modal with a button click and then closing it using JavaScript execution to click the close button

Starting URL: https://formy-project.herokuapp.com/modal

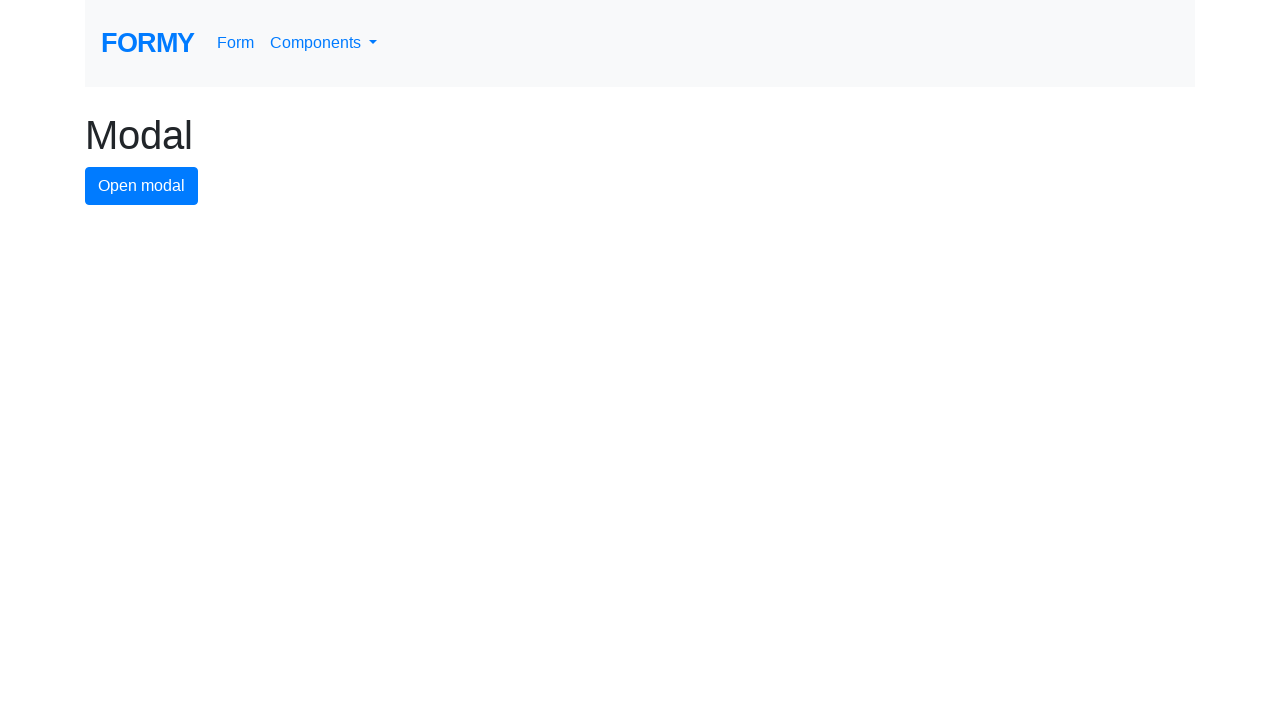

Clicked modal button to open the modal dialog at (142, 186) on #modal-button
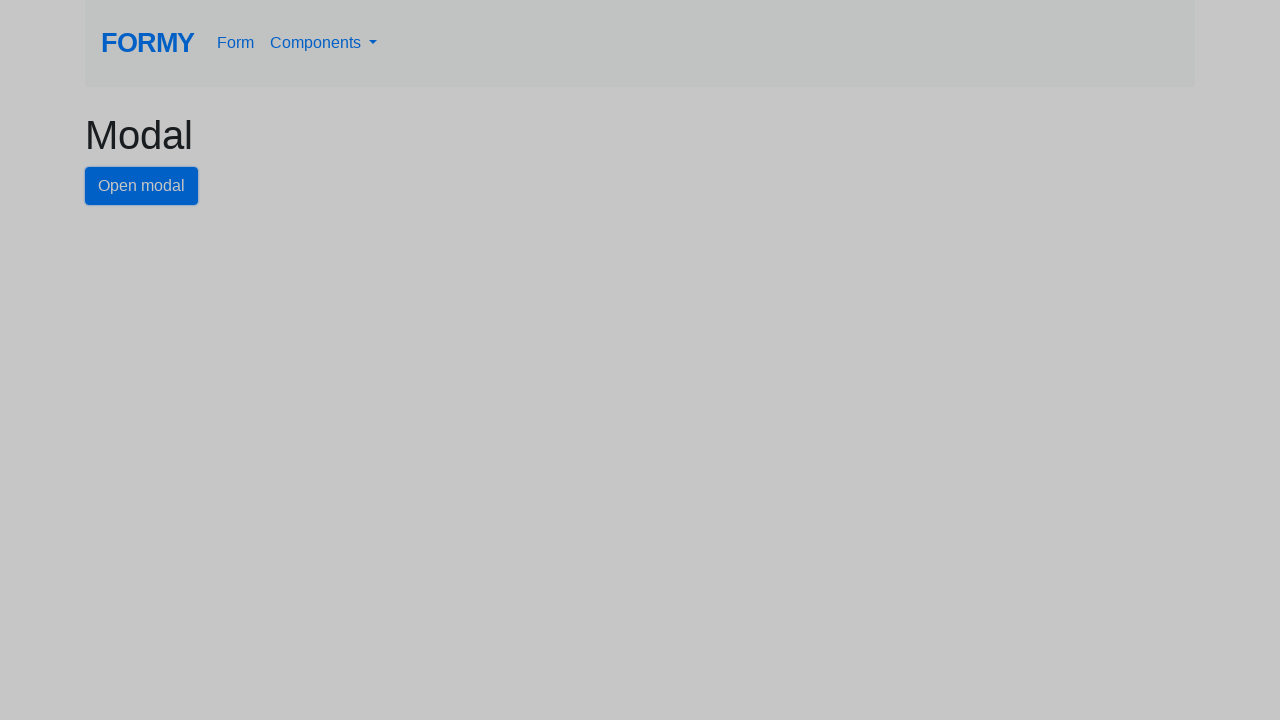

Waited for modal to become visible
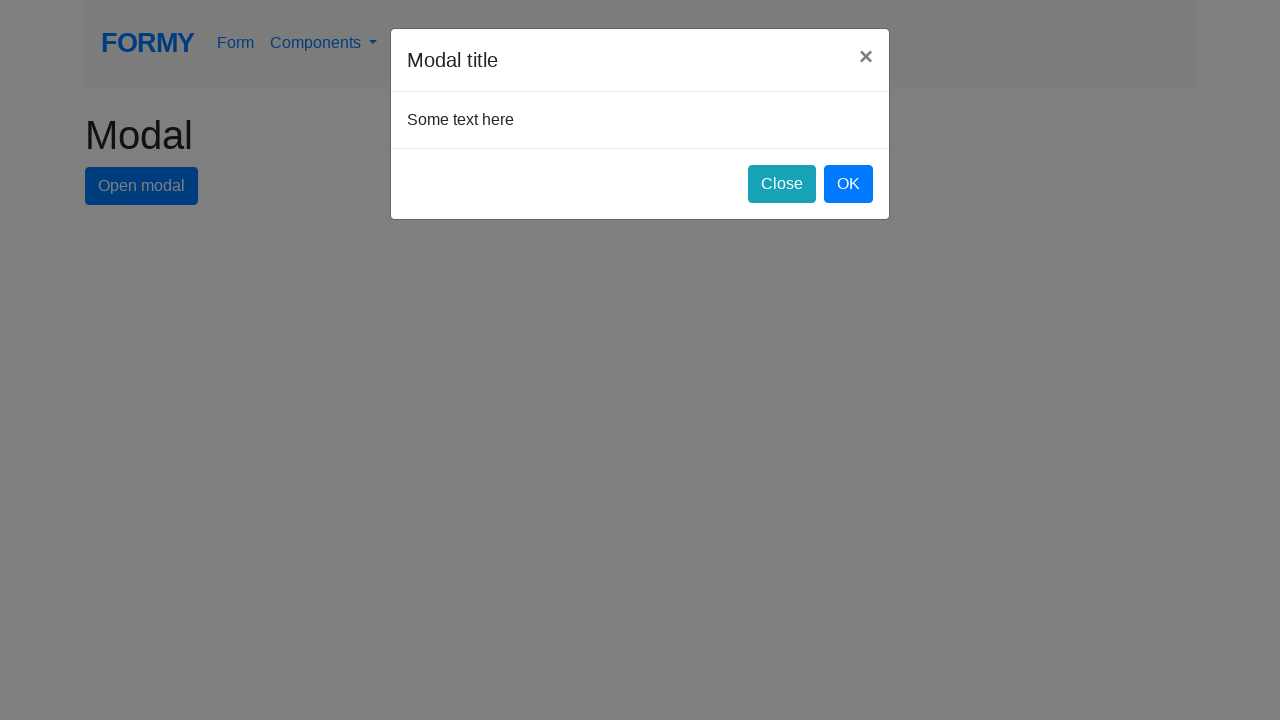

Clicked close button to dismiss the modal using JavaScript execution at (782, 184) on #close-button
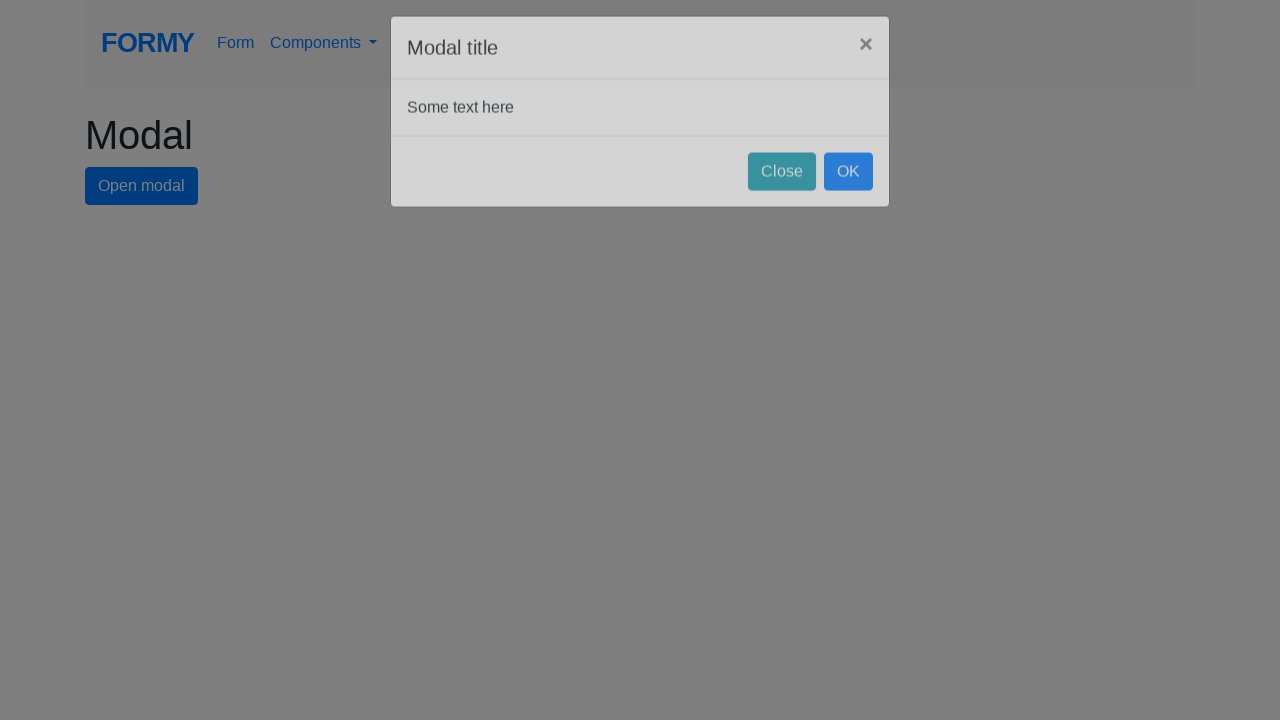

Waited for modal to close completely
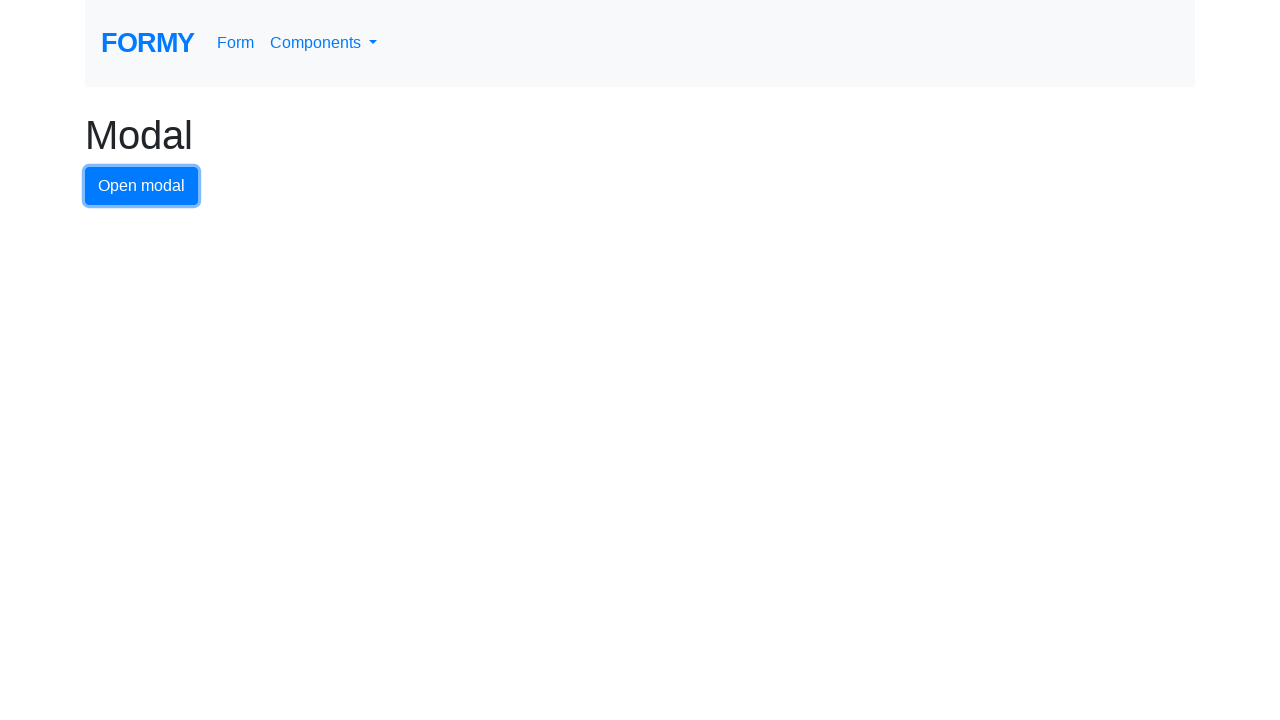

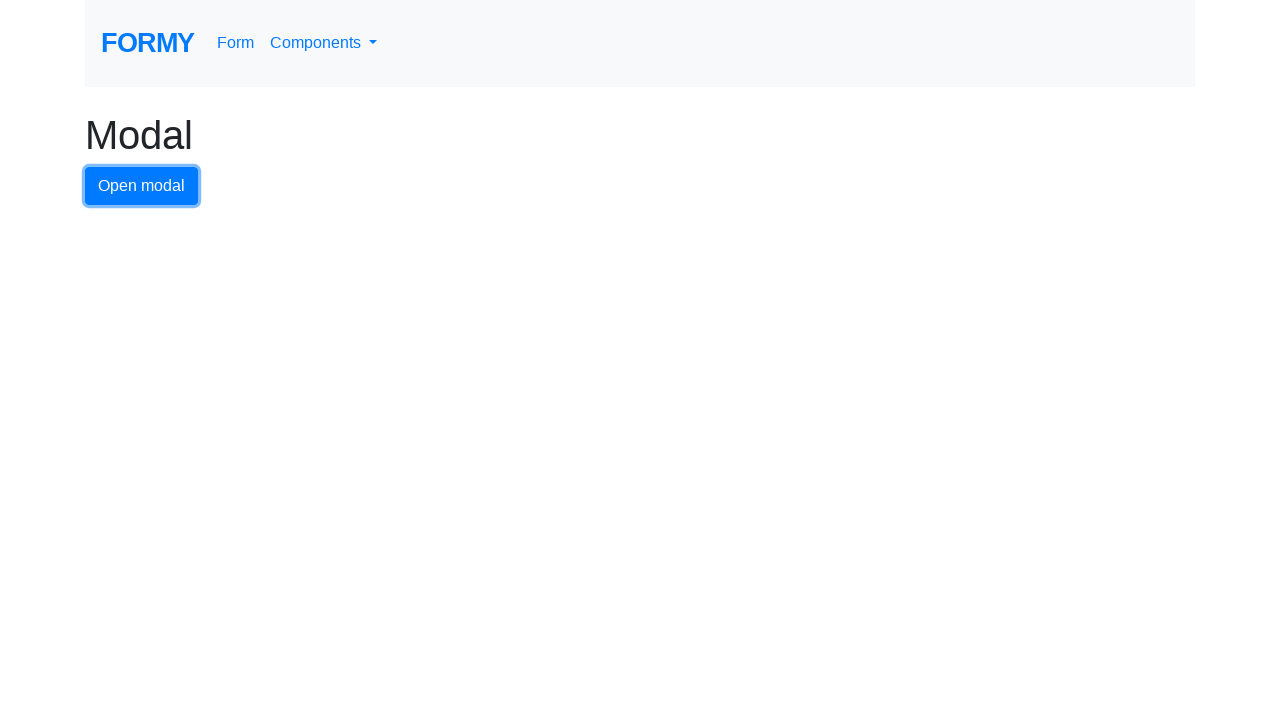